Tests an e-commerce grocery app by searching for products containing "ca", verifying 4 results appear, adding the third product to cart, and conditionally adding Cauliflower if found.

Starting URL: https://rahulshettyacademy.com/seleniumPractise/#/

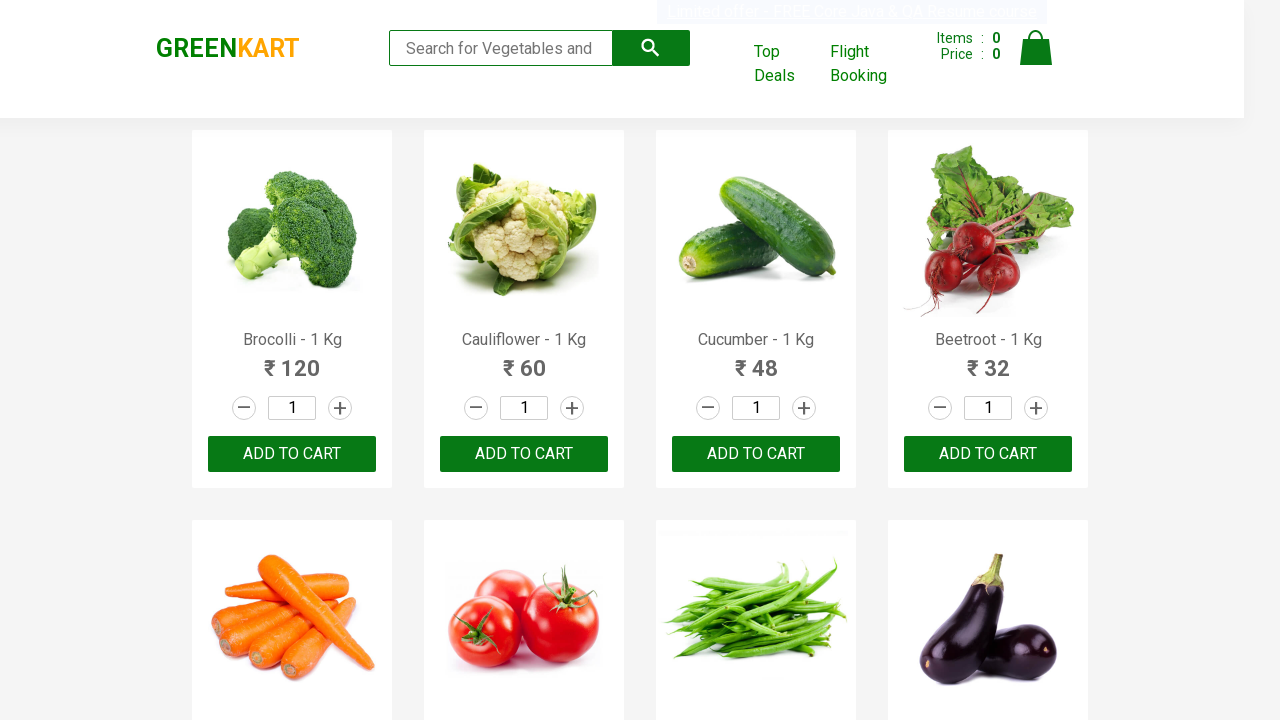

Navigated to e-commerce grocery app
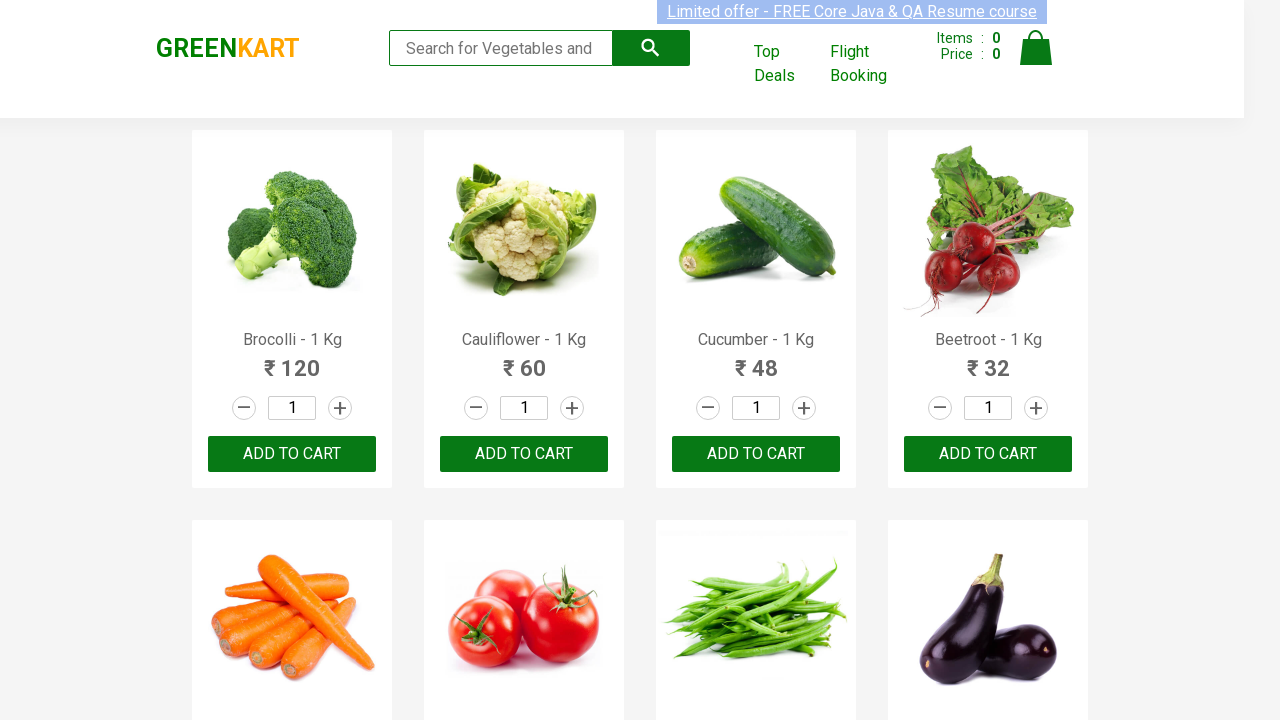

Typed 'ca' in search box on .search-keyword
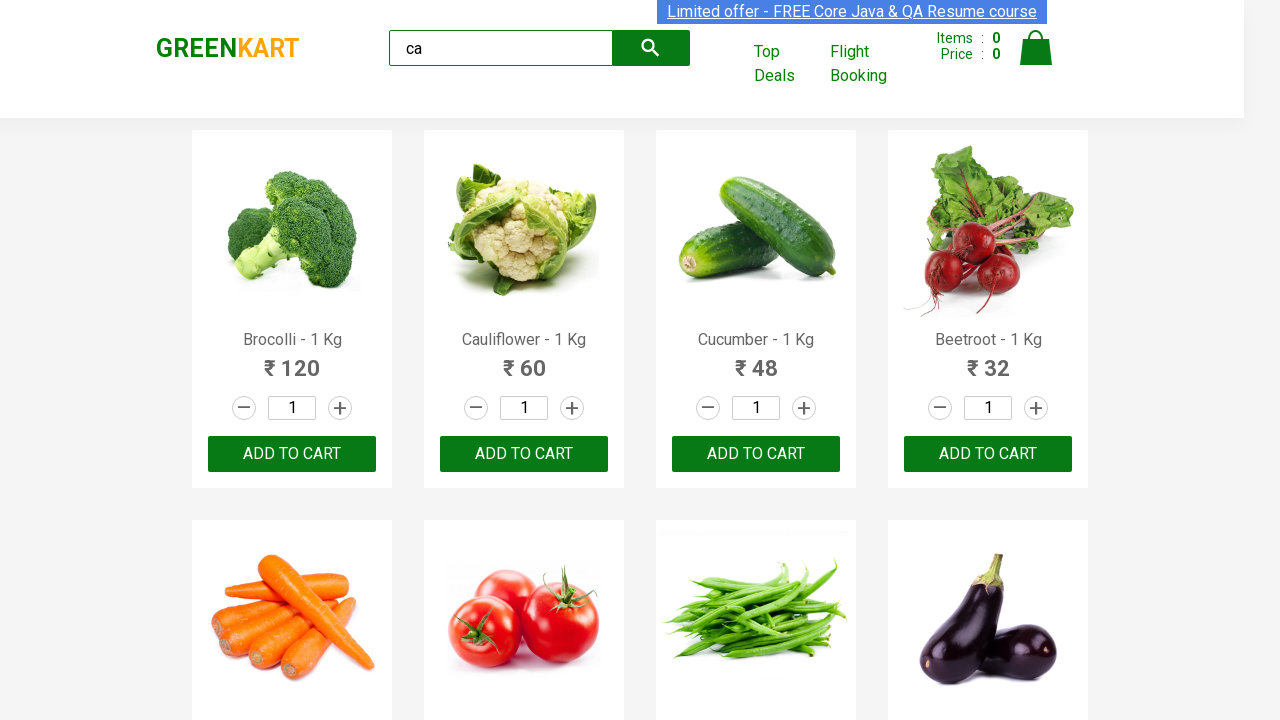

Waited 2 seconds for products to load
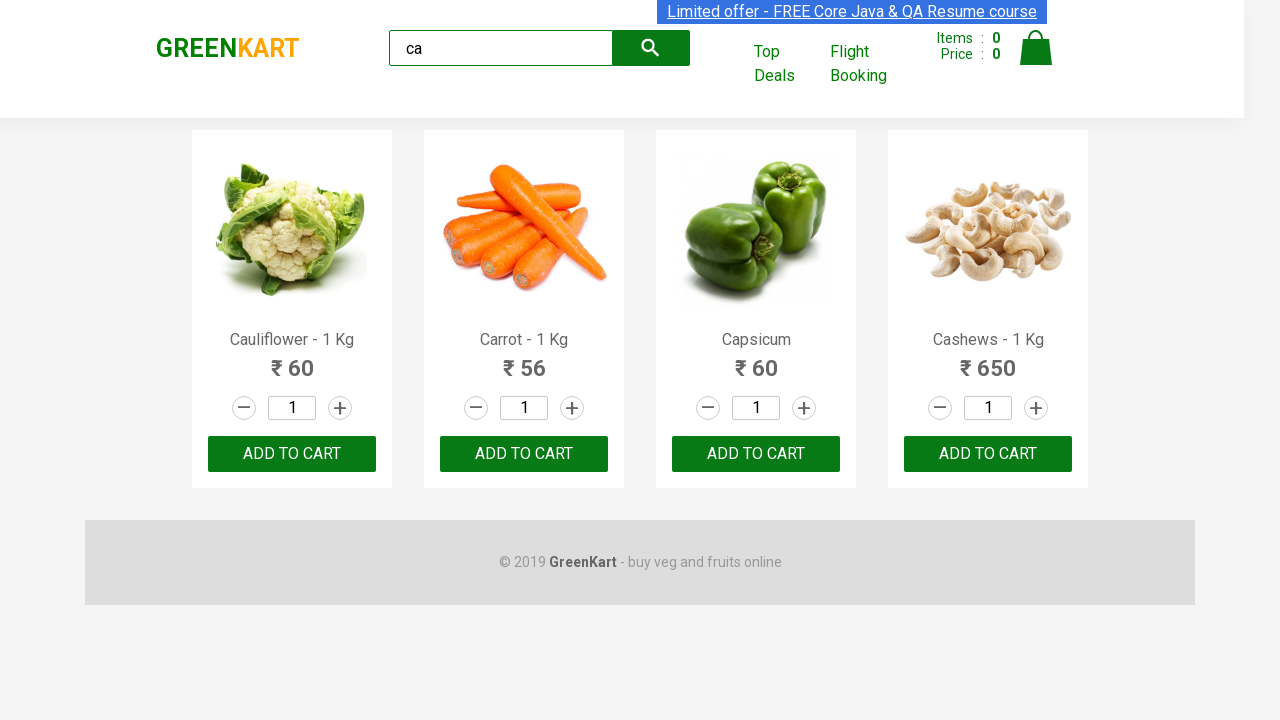

Verified products are displayed
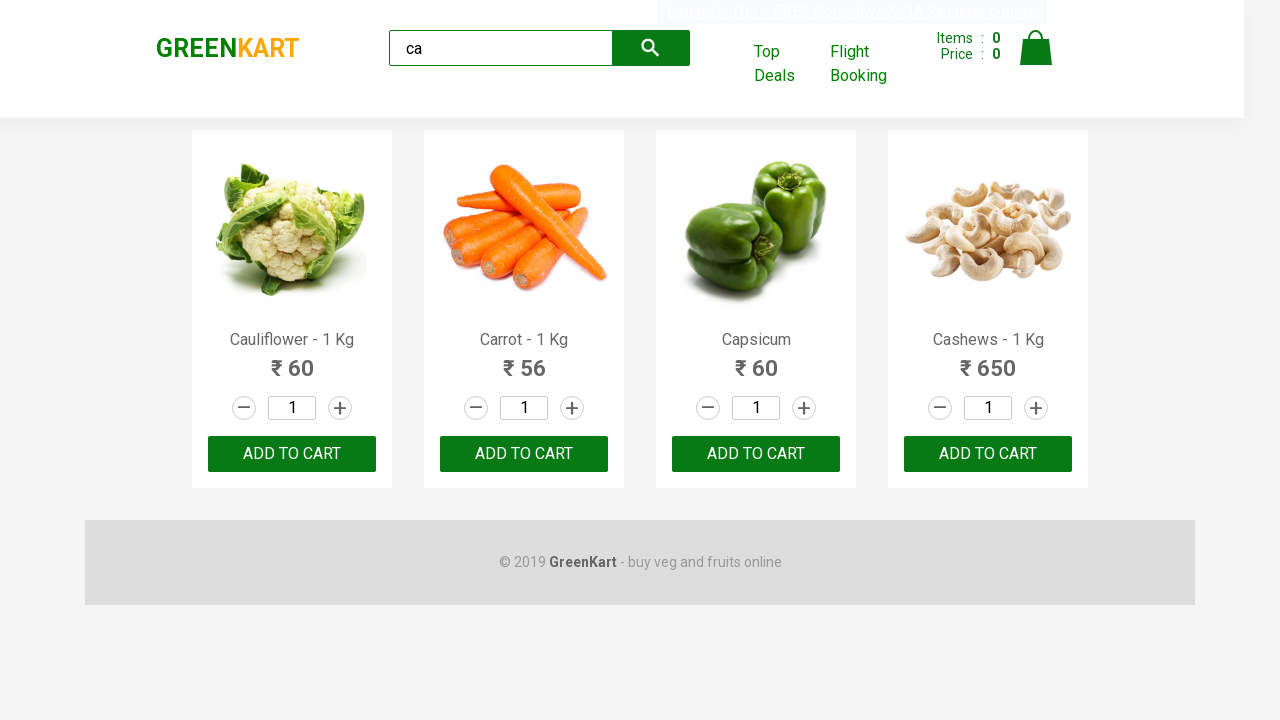

Located all products matching search 'ca'
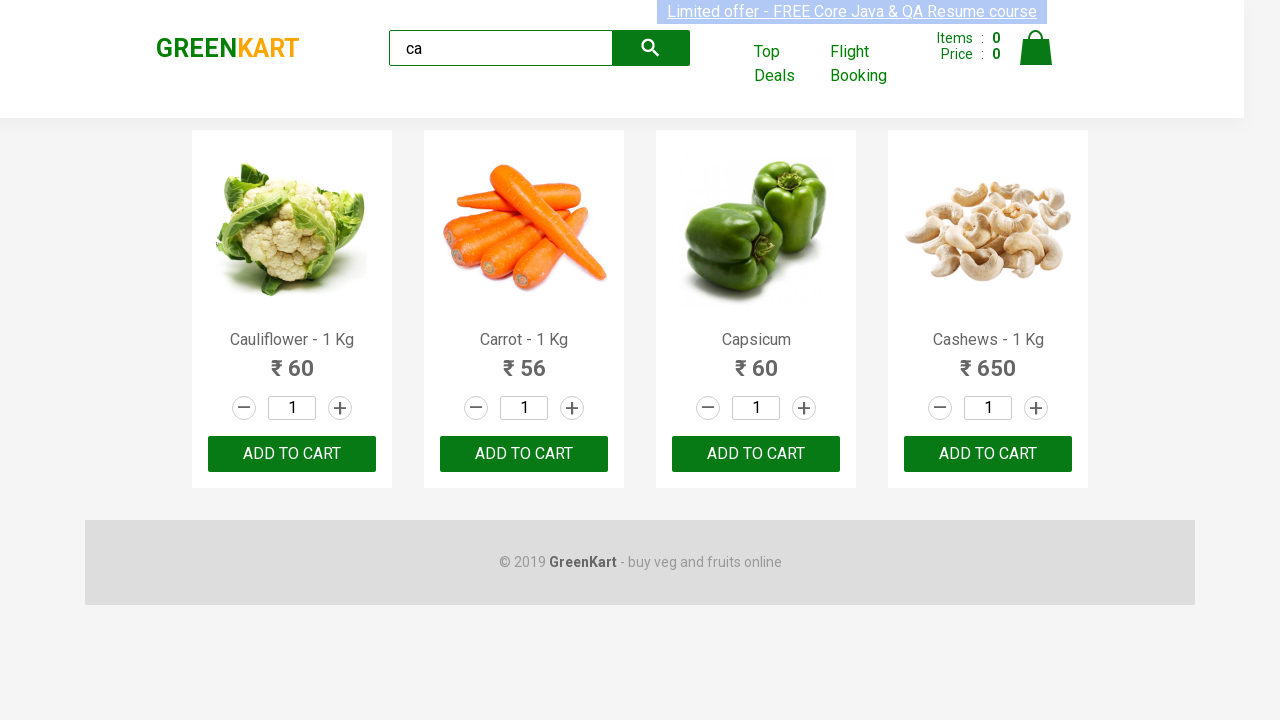

Clicked ADD TO CART button on third product at (756, 454) on .products .product >> nth=2 >> text=ADD TO CART
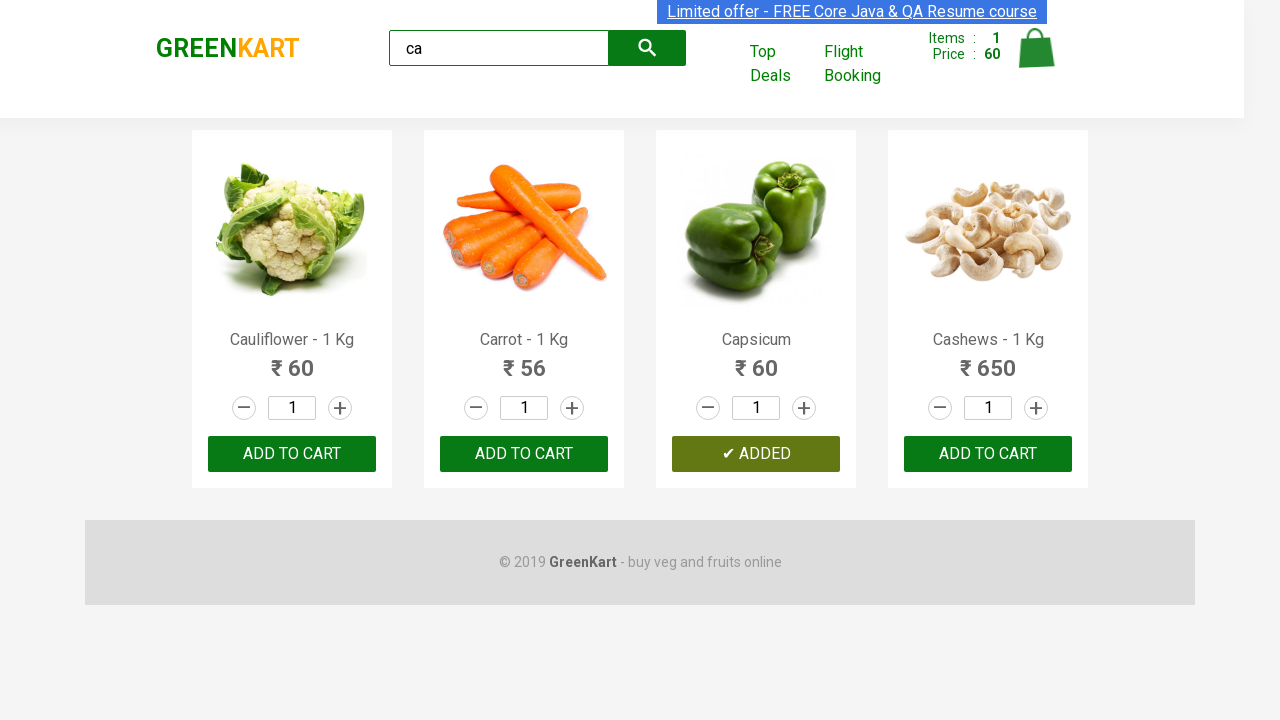

Counted 4 products in search results
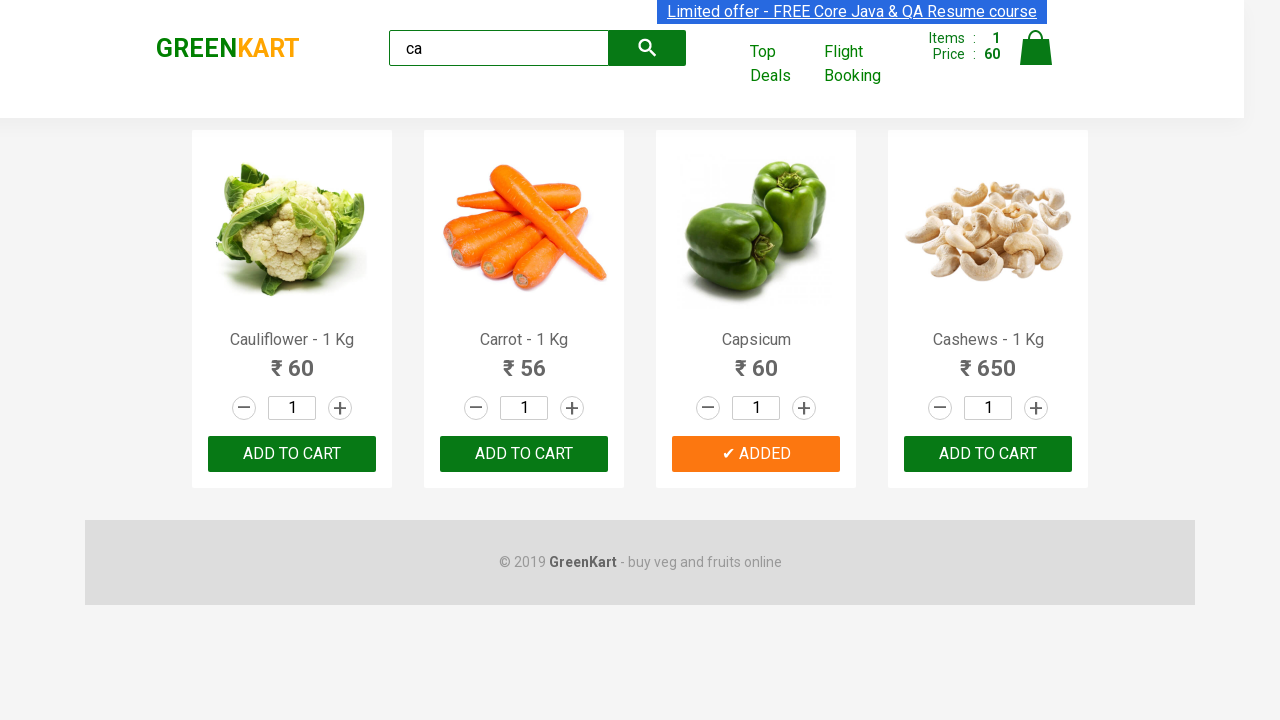

Retrieved product name: Cauliflower - 1 Kg
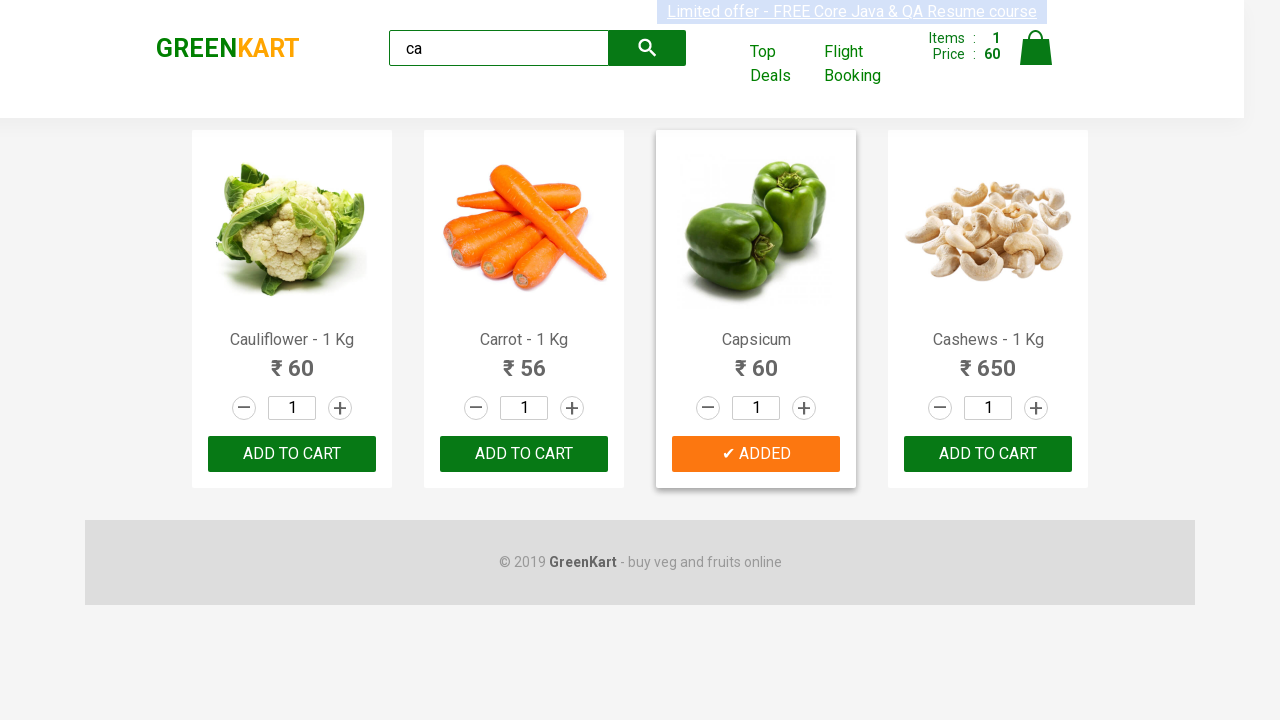

Found Cauliflower and clicked ADD TO CART button at (292, 454) on .products .product >> nth=0 >> button
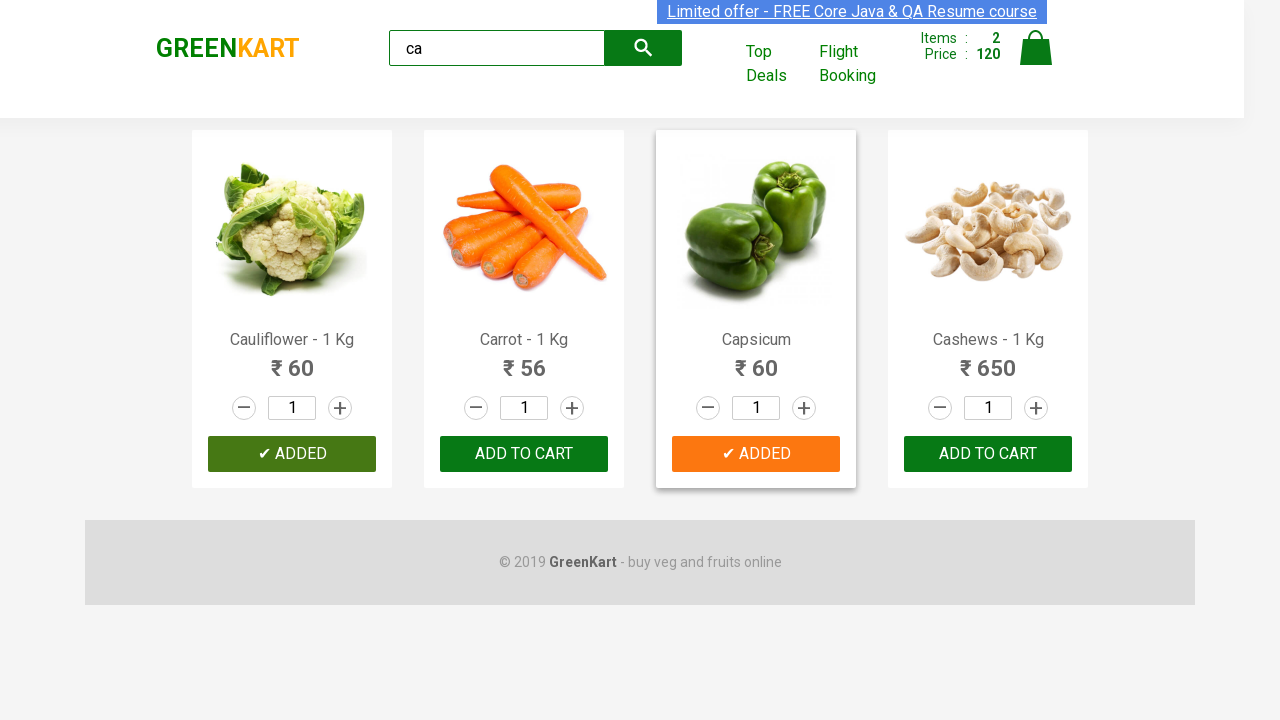

Retrieved product name: Carrot - 1 Kg
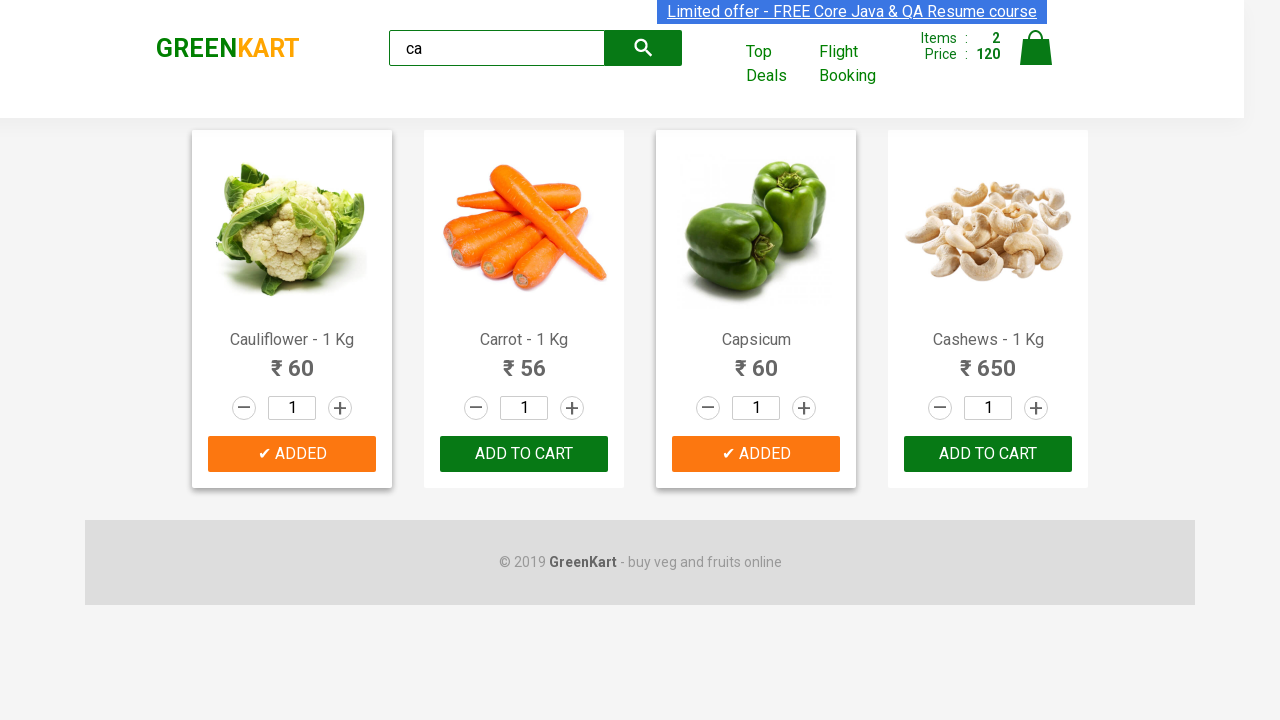

Retrieved product name: Capsicum
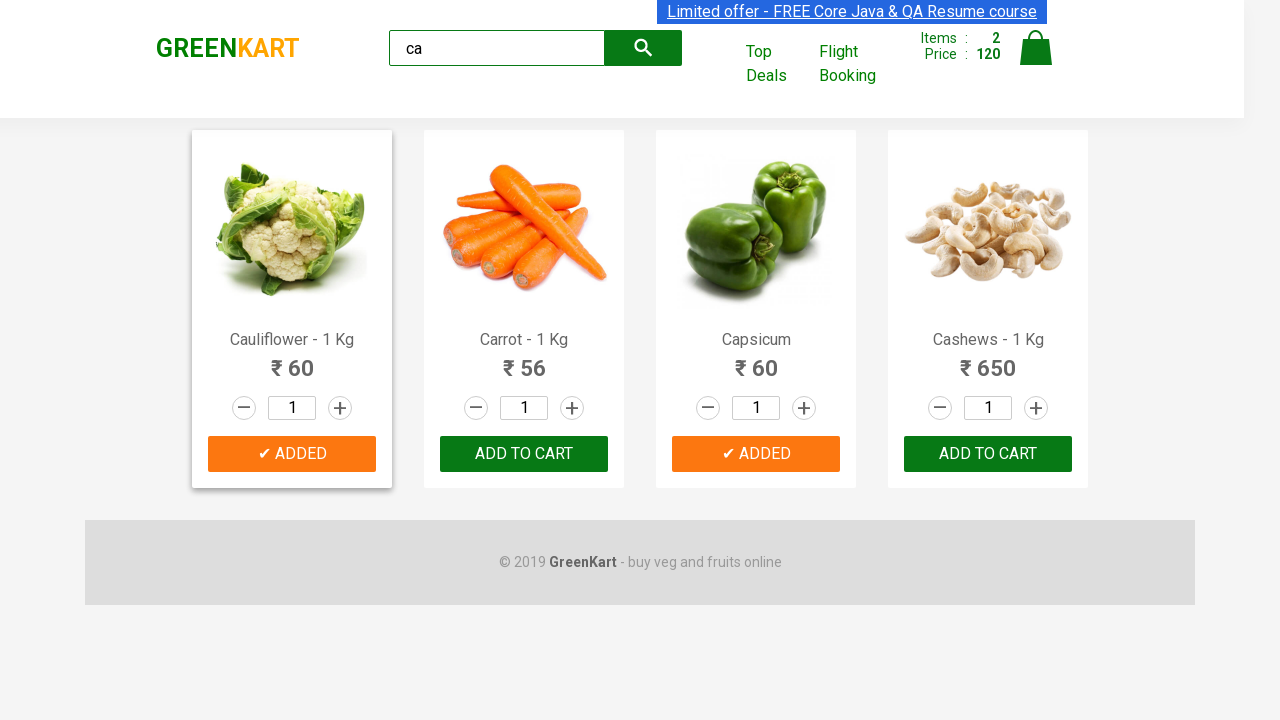

Retrieved product name: Cashews - 1 Kg
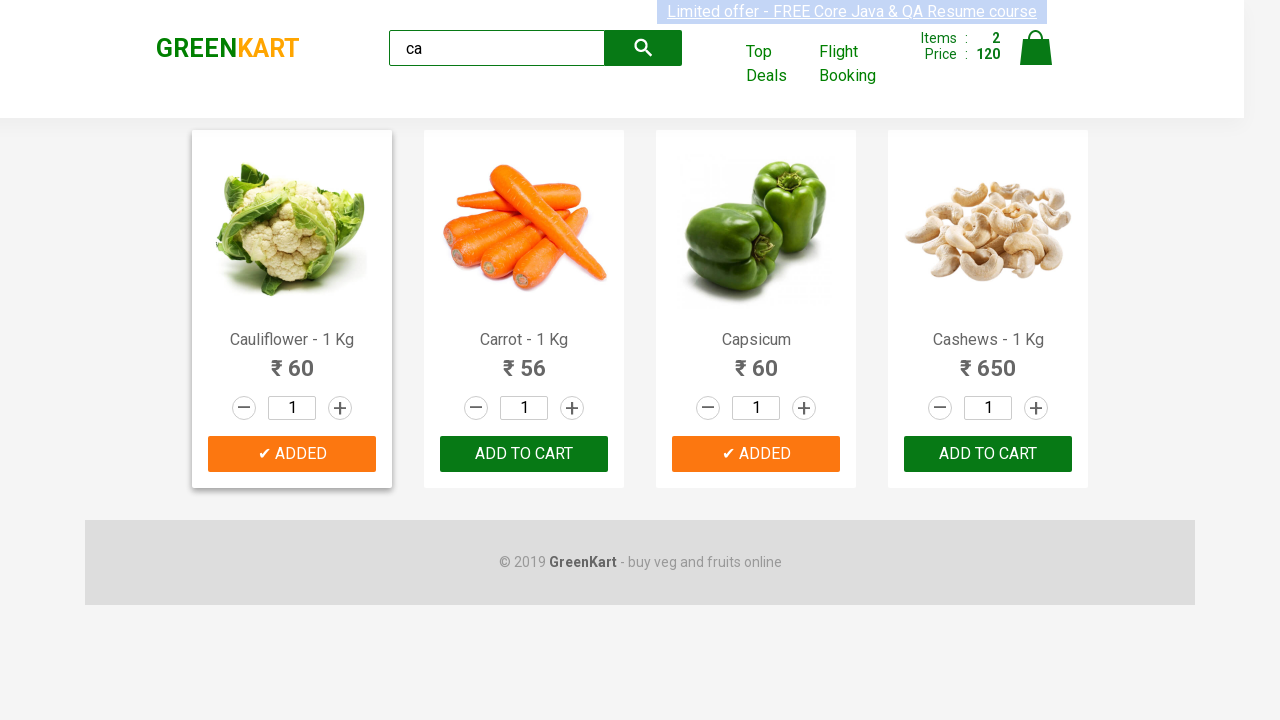

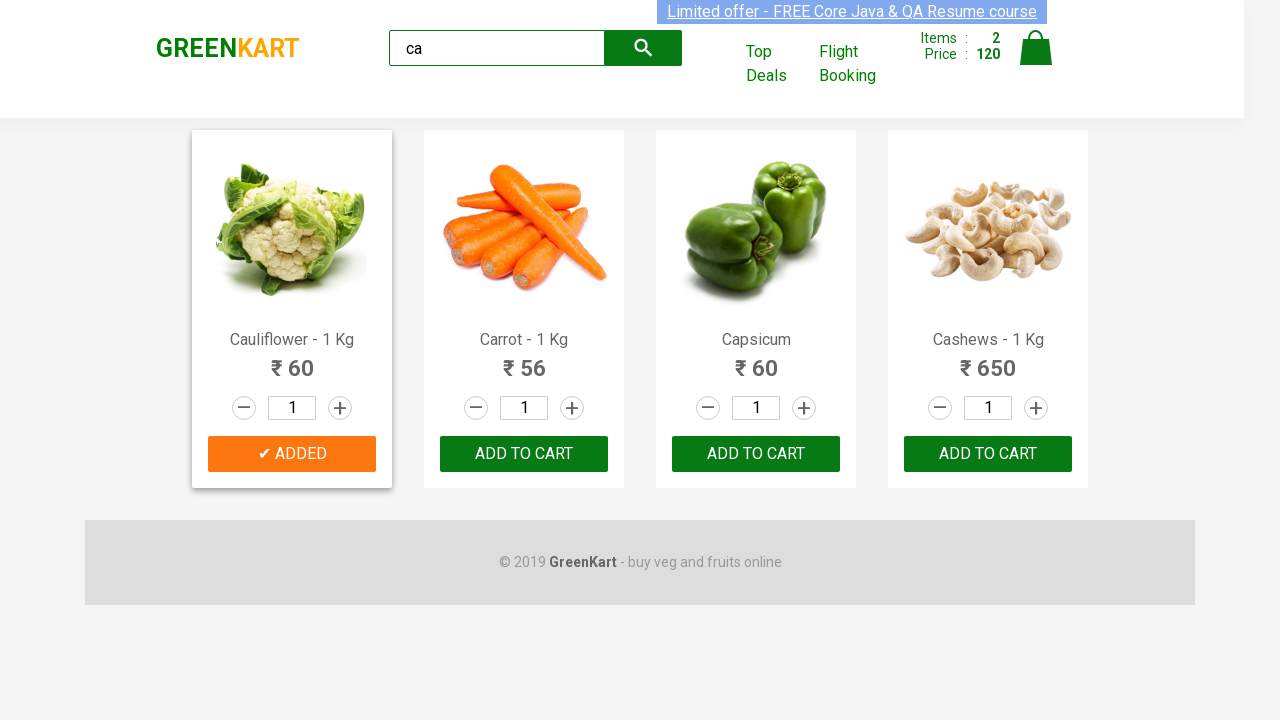